Tests drag and drop functionality by dragging an element and dropping it onto a target droppable area

Starting URL: https://crossbrowsertesting.github.io/drag-and-drop.html

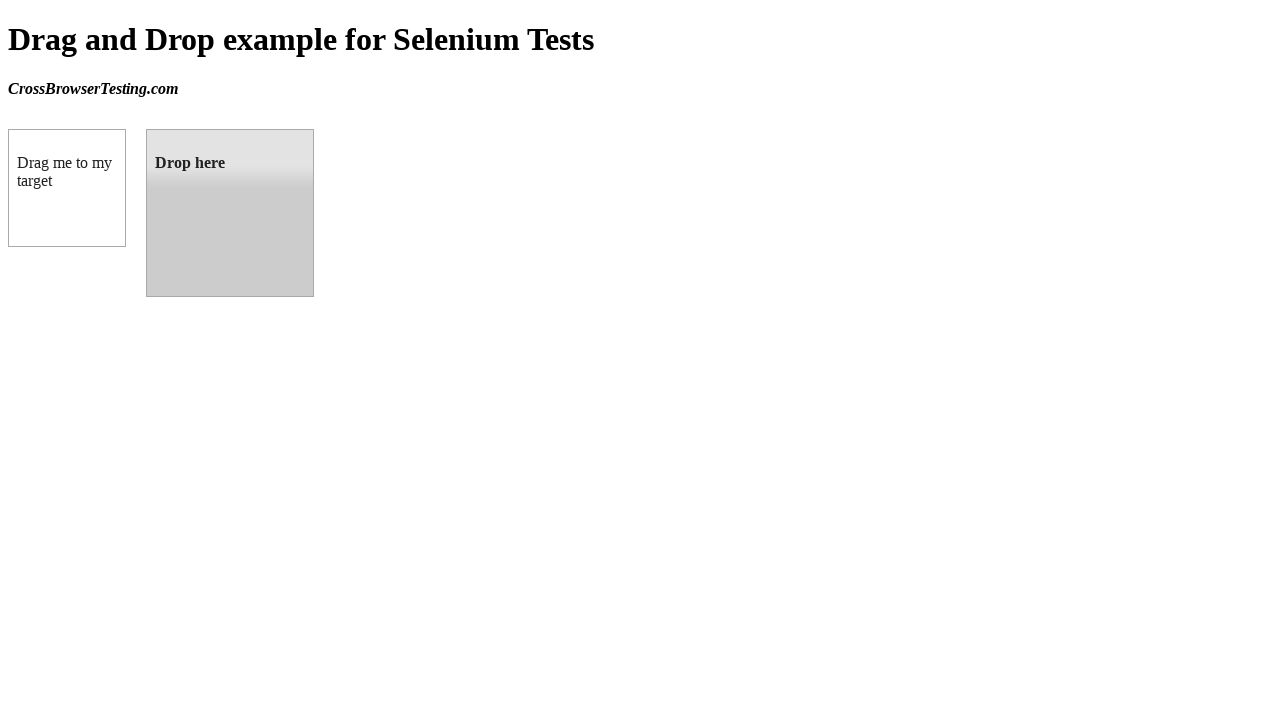

Navigated to drag and drop test page
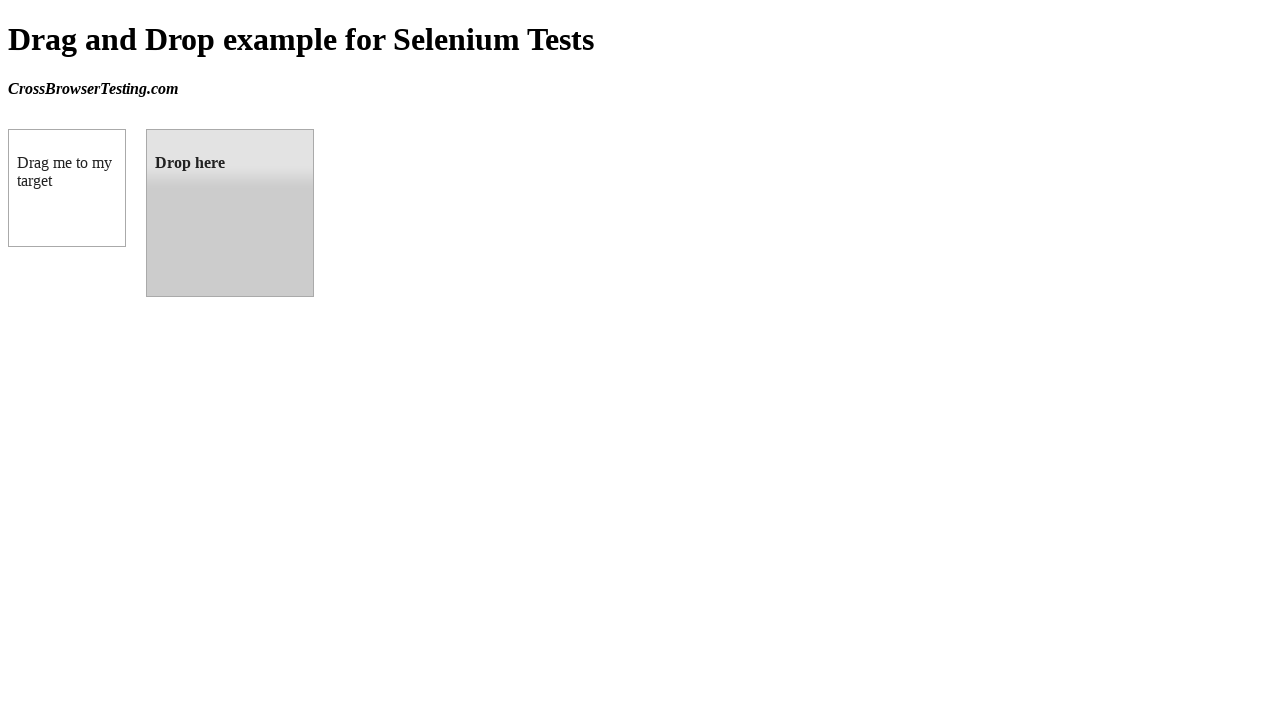

Located the draggable element
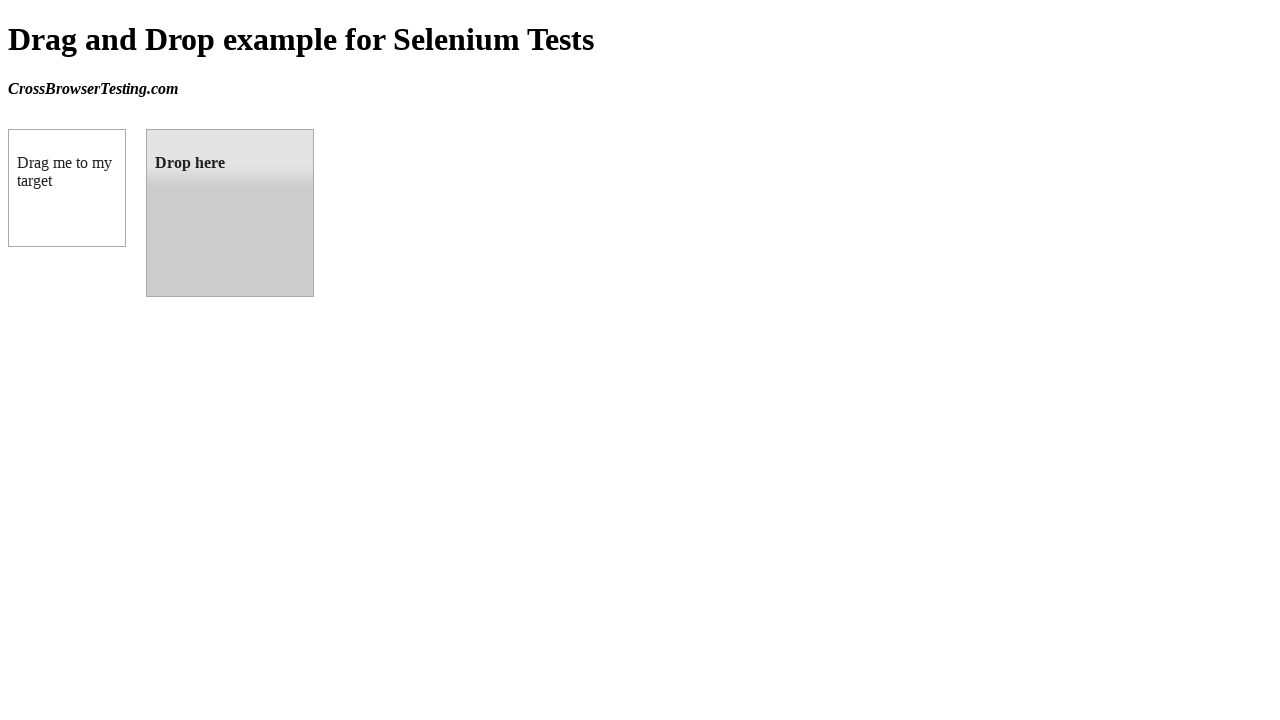

Located the droppable target area
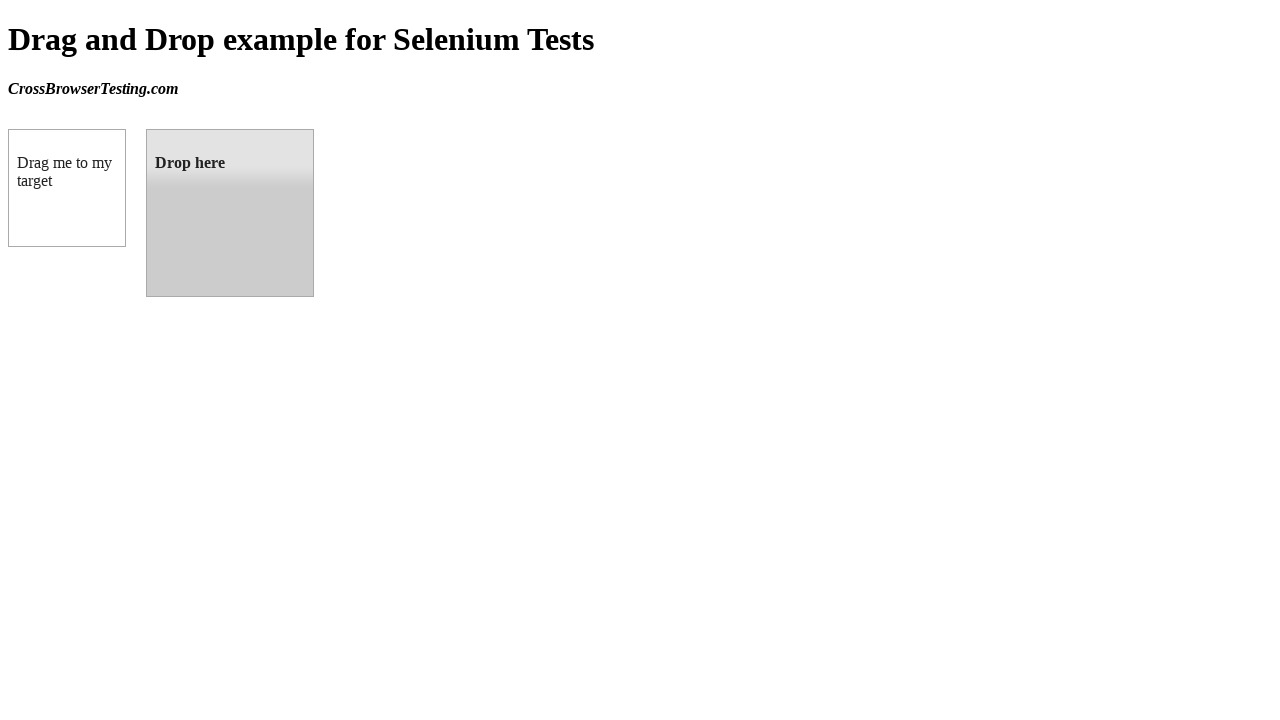

Dragged element and dropped it onto the target area at (230, 213)
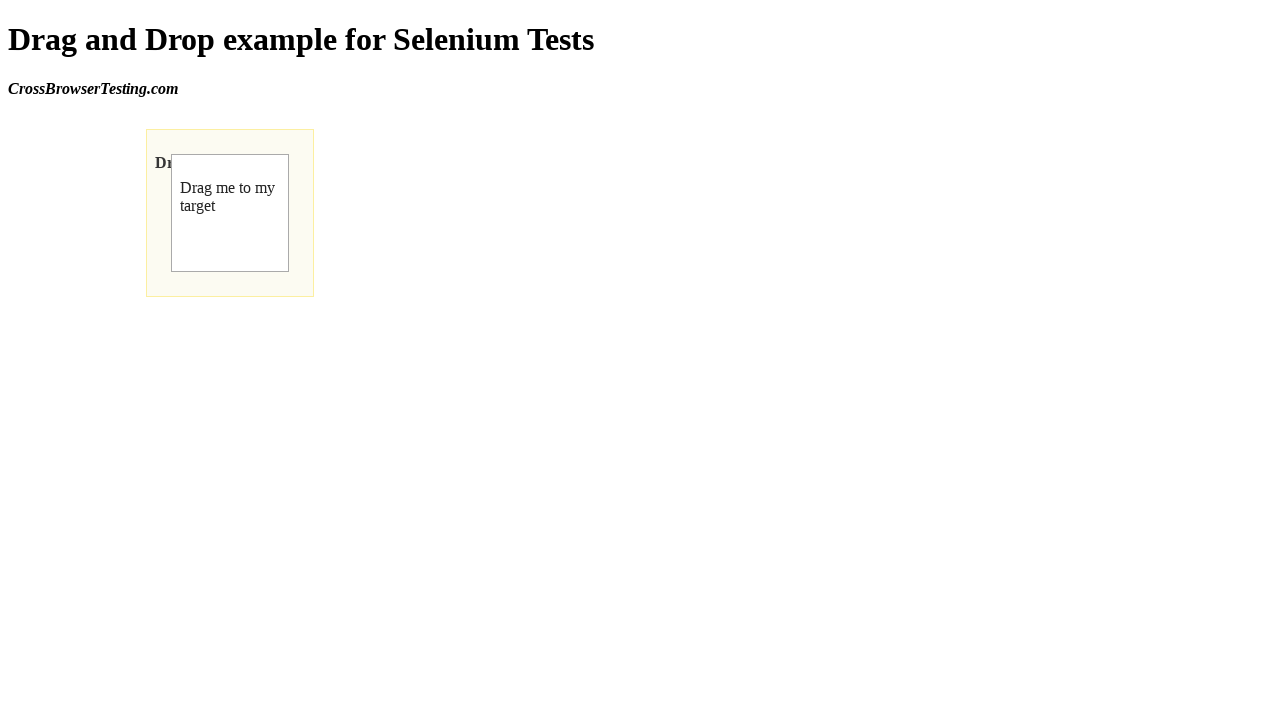

Waited 1 second to observe the drag and drop result
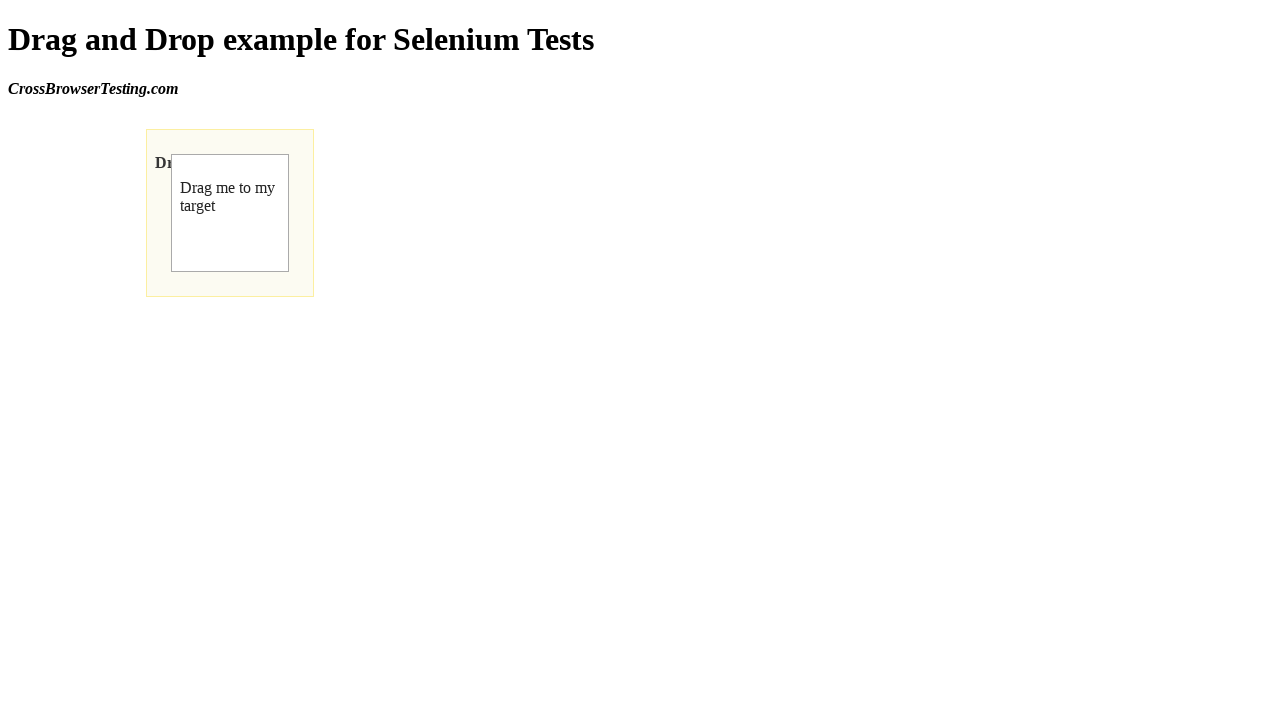

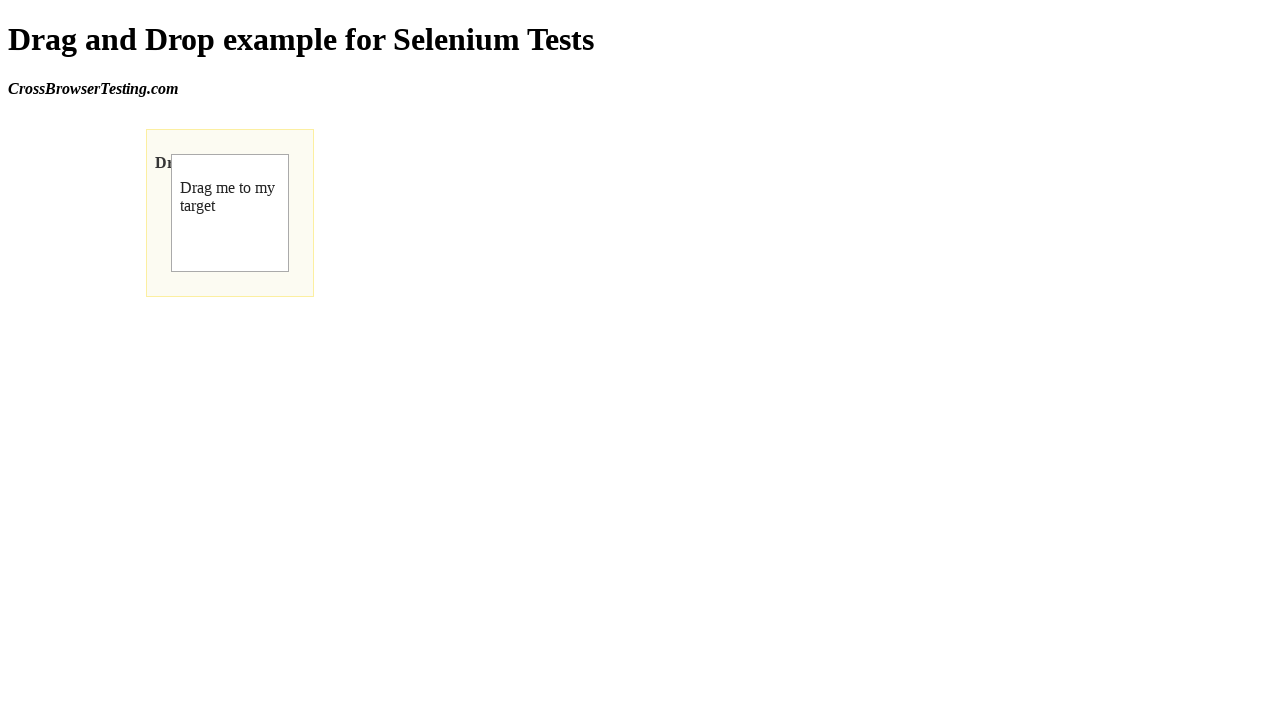